Tests the add/remove elements functionality by clicking the Add Element button, verifying the Delete button appears, clicking Delete, and verifying the page header is visible

Starting URL: https://the-internet.herokuapp.com/add_remove_elements/

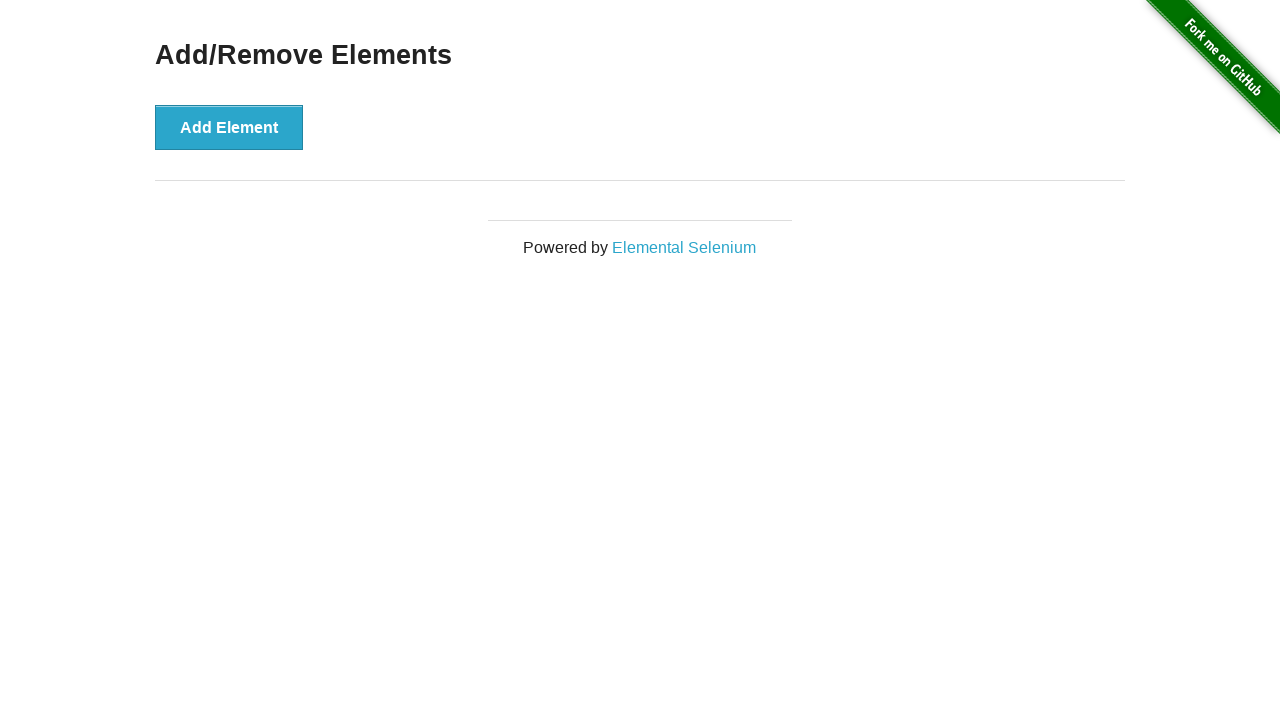

Clicked the Add Element button at (229, 127) on button[onclick='addElement()']
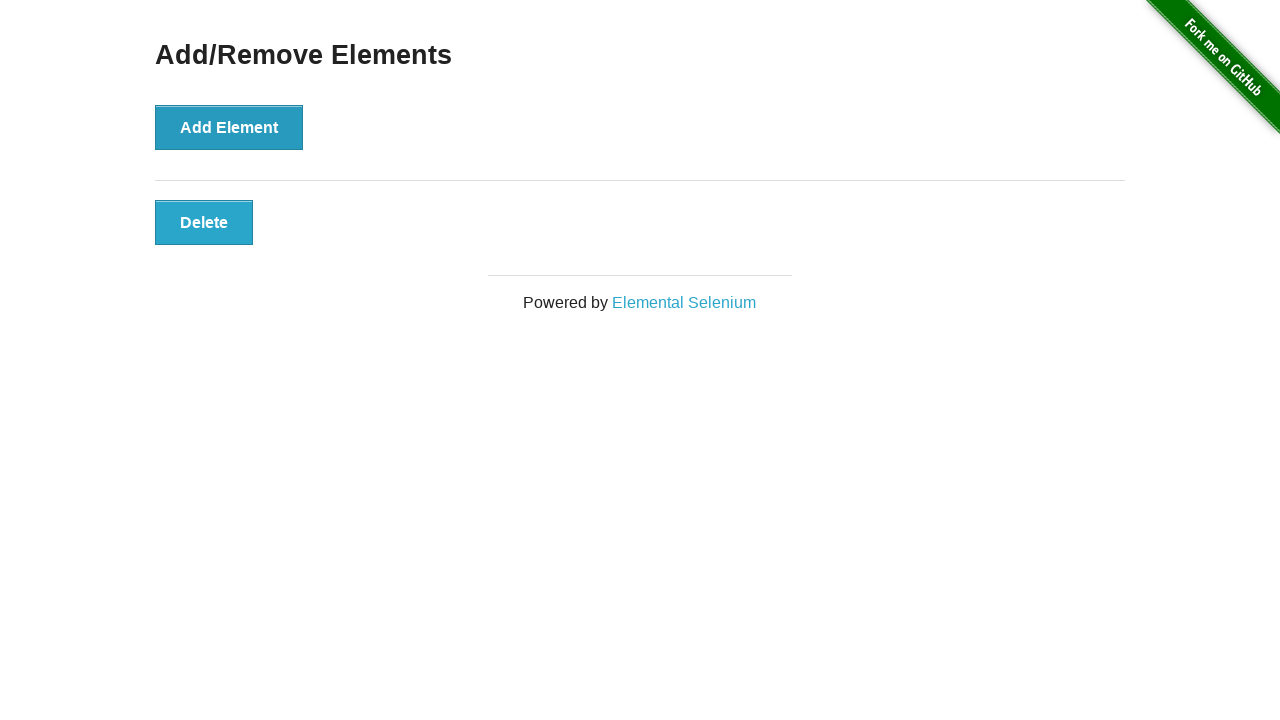

Delete button appeared and is visible
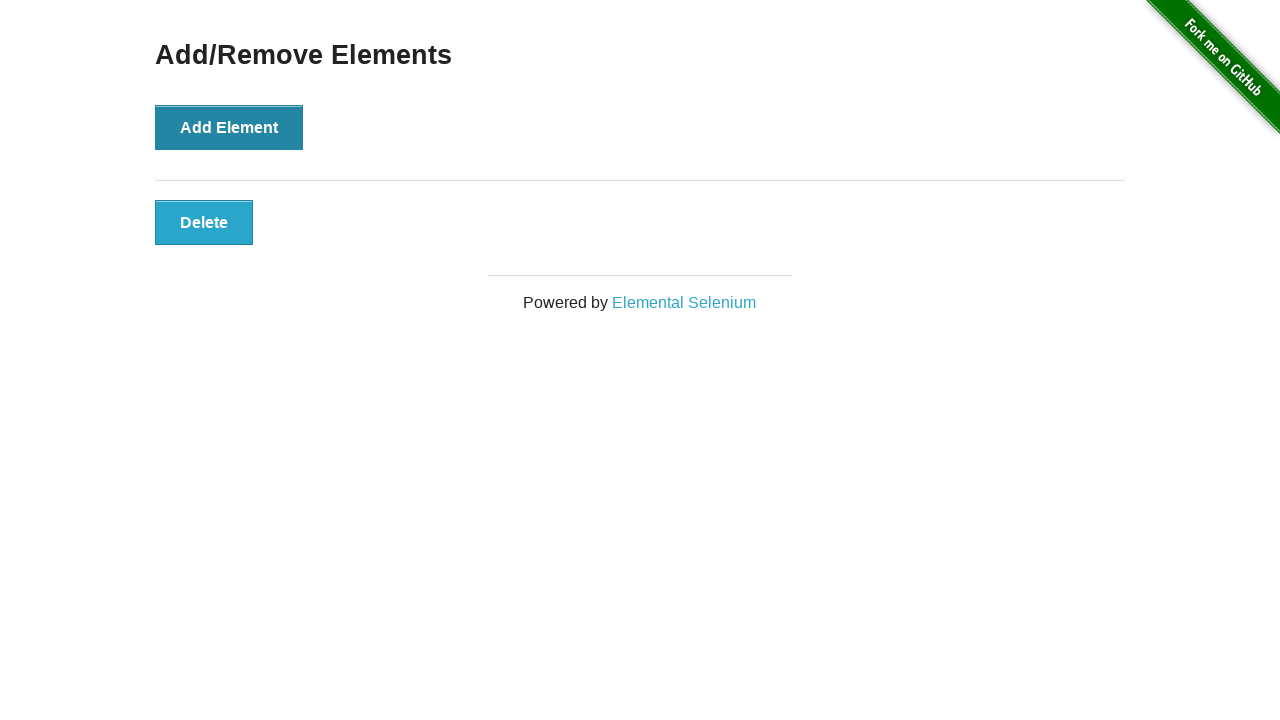

Verified Delete button is visible
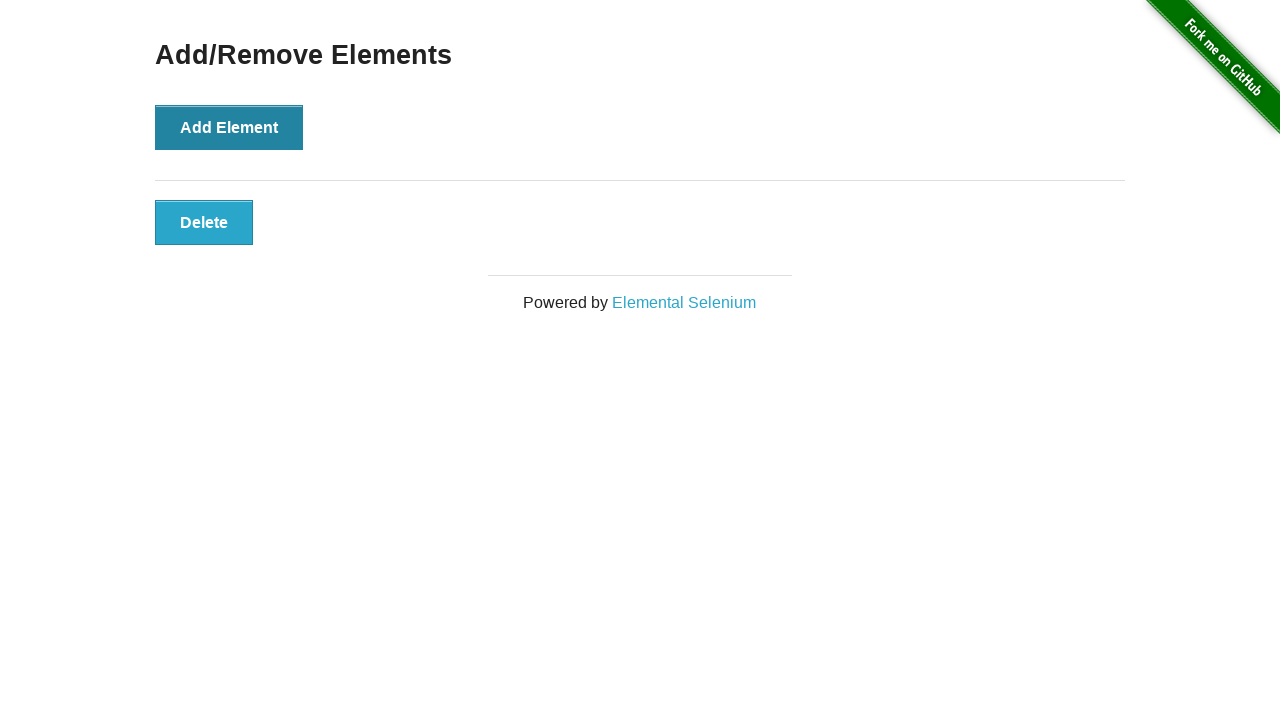

Clicked the Delete button at (204, 222) on button[onclick='deleteElement()']
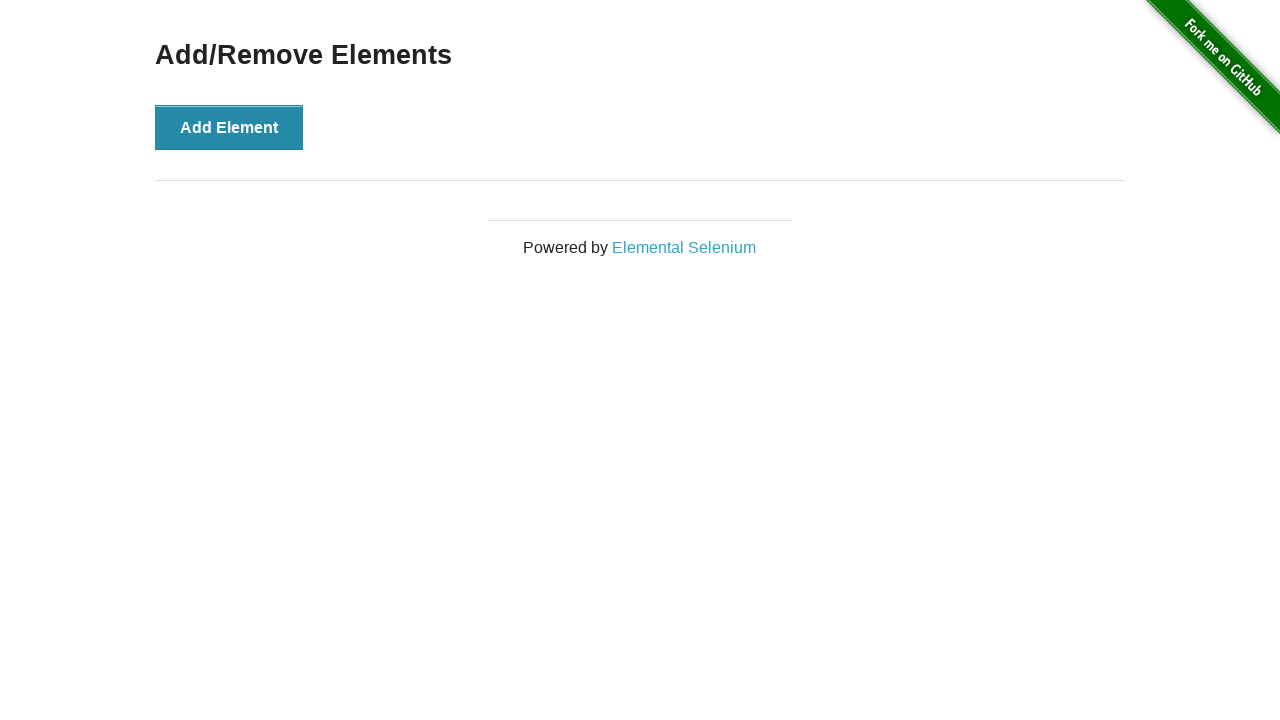

Verified Add/Remove Elements heading is visible
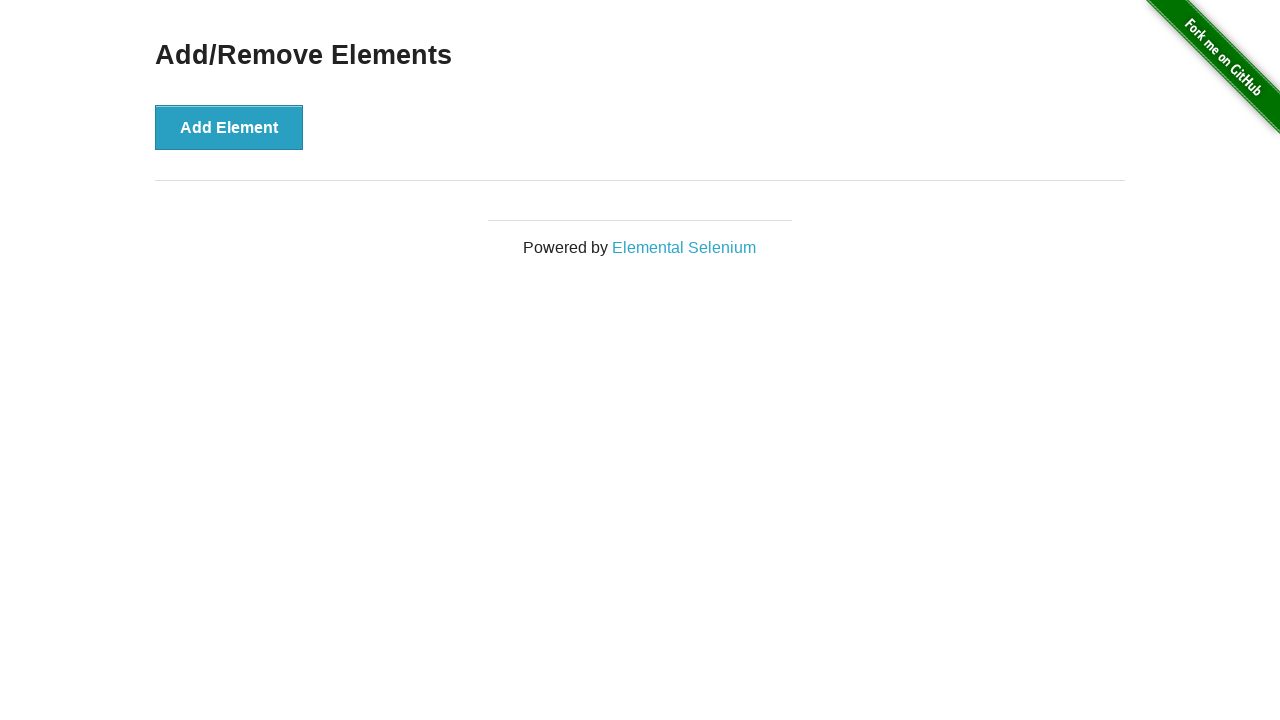

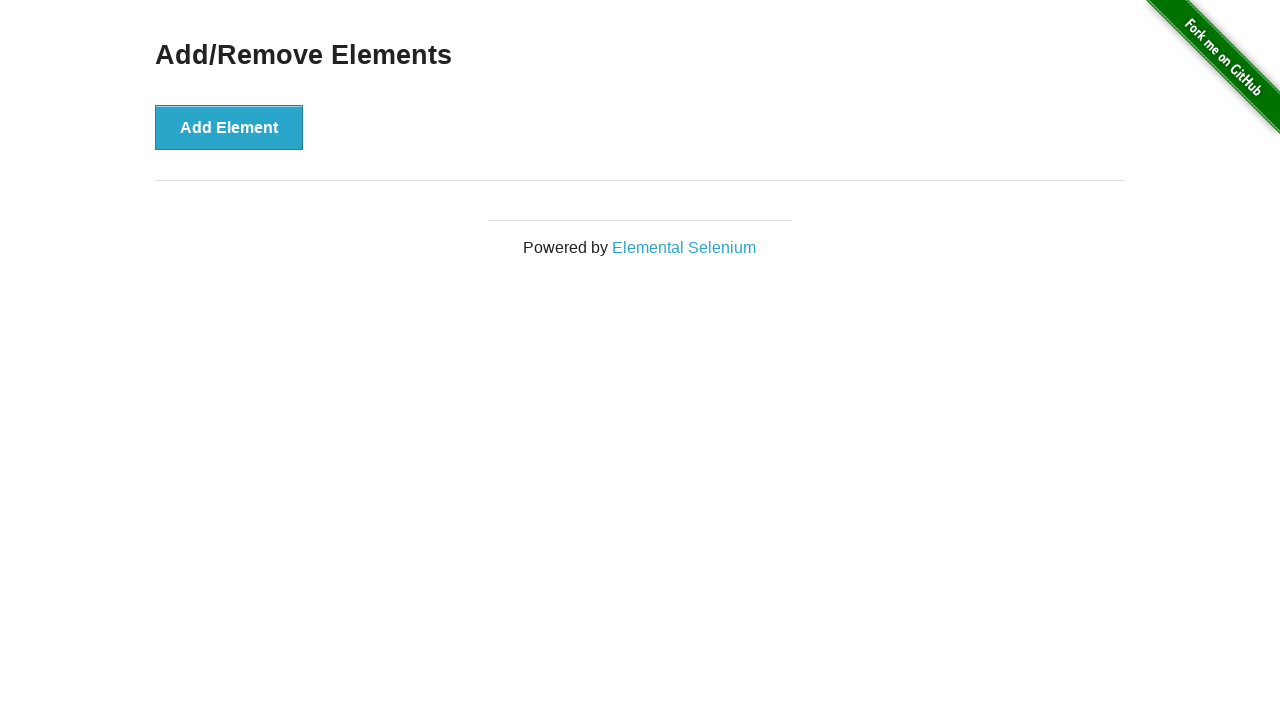